Tests complete positive sign-up flow by entering ZIP code, filling all registration fields, and verifying account creation confirmation

Starting URL: https://www.sharelane.com/cgi-bin/register.py

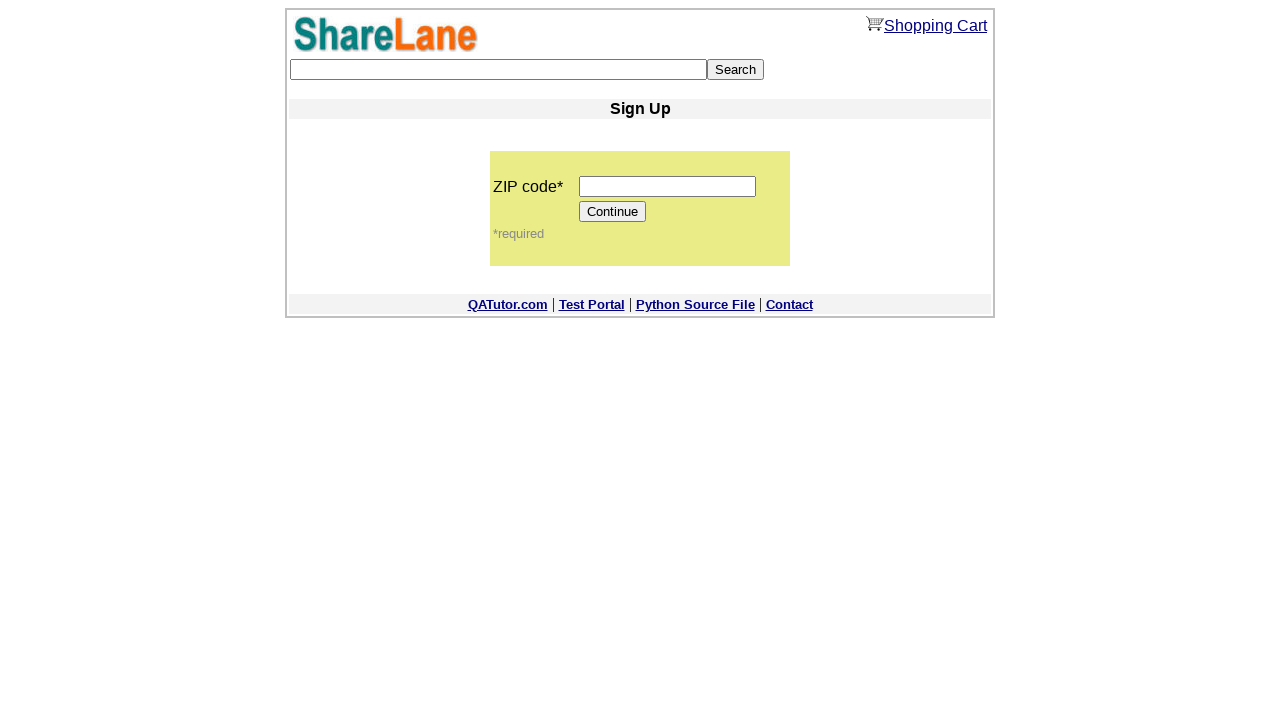

Filled ZIP code field with '11111' on input[name='zip_code']
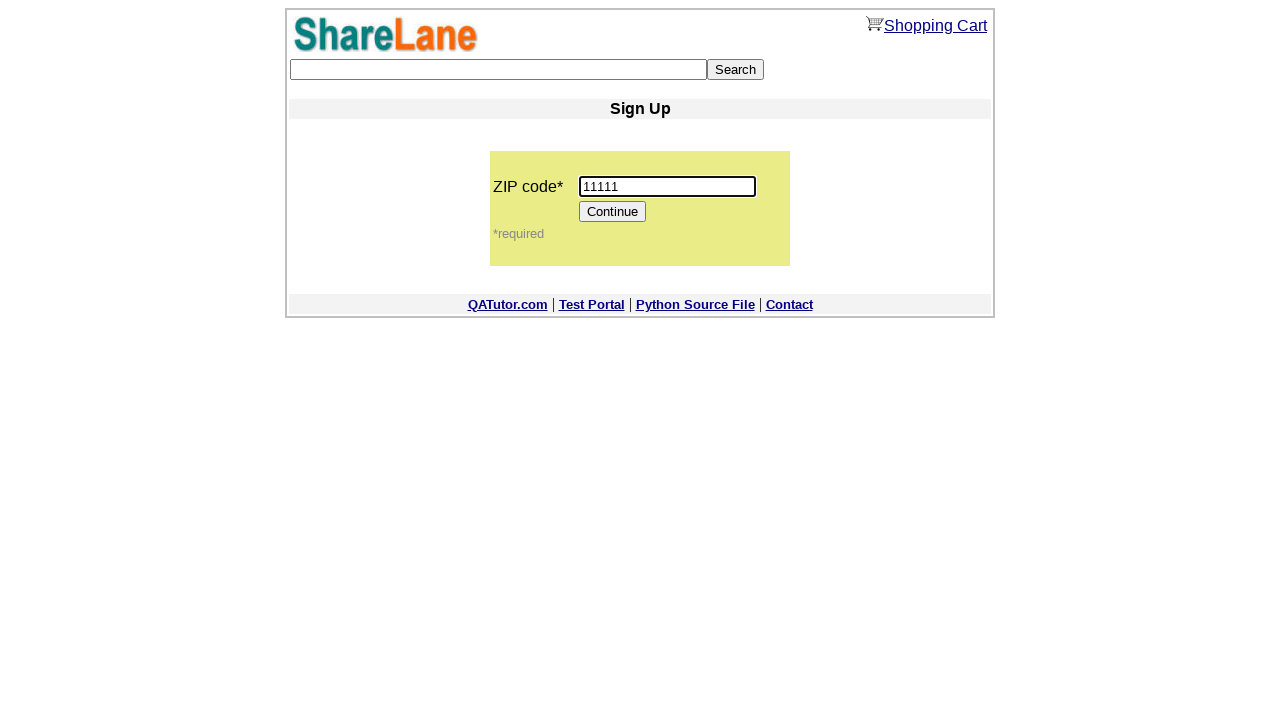

Clicked Continue button to proceed to registration form at (613, 212) on [value='Continue']
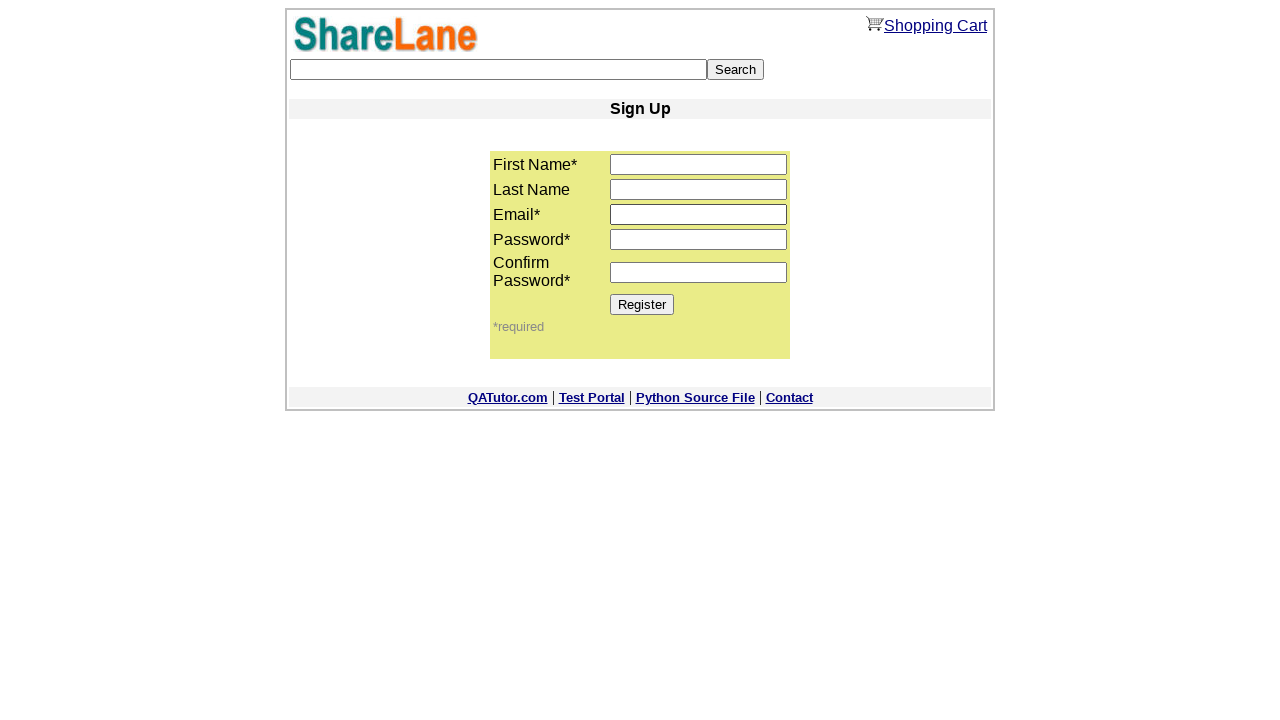

Registration form loaded and first name field is visible
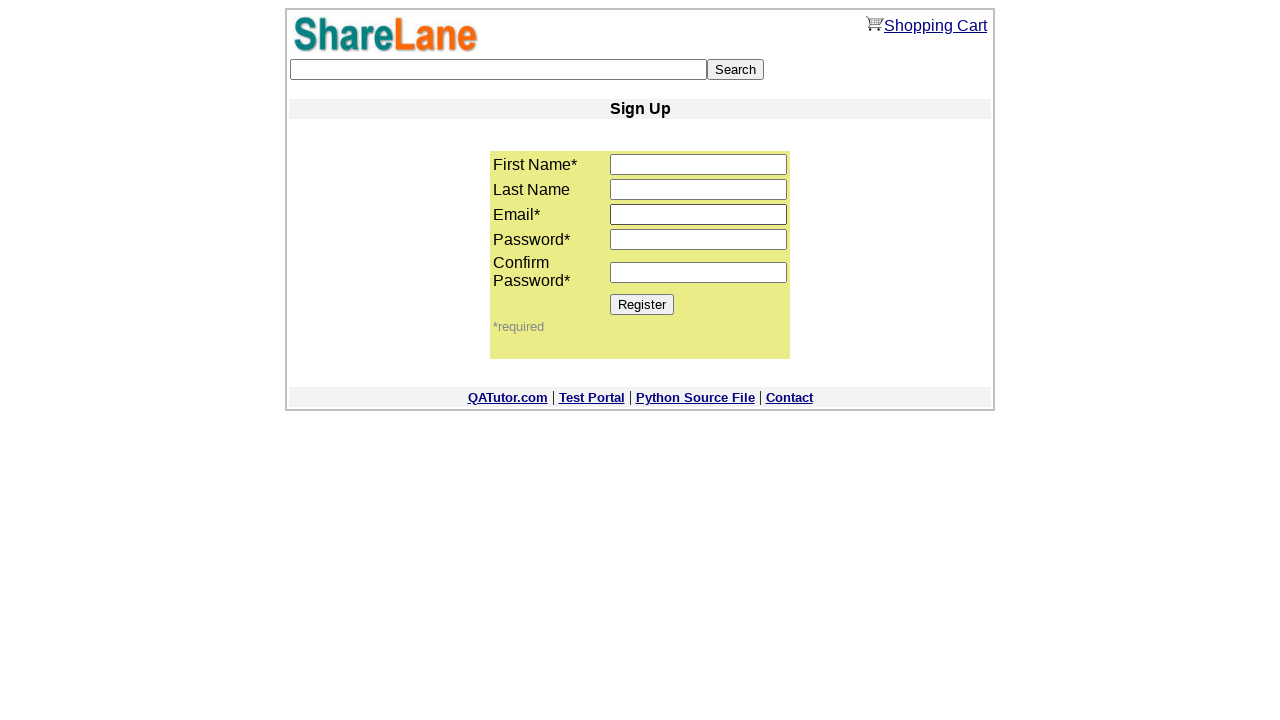

Filled first name field with 'Marcus' on input[name='first_name']
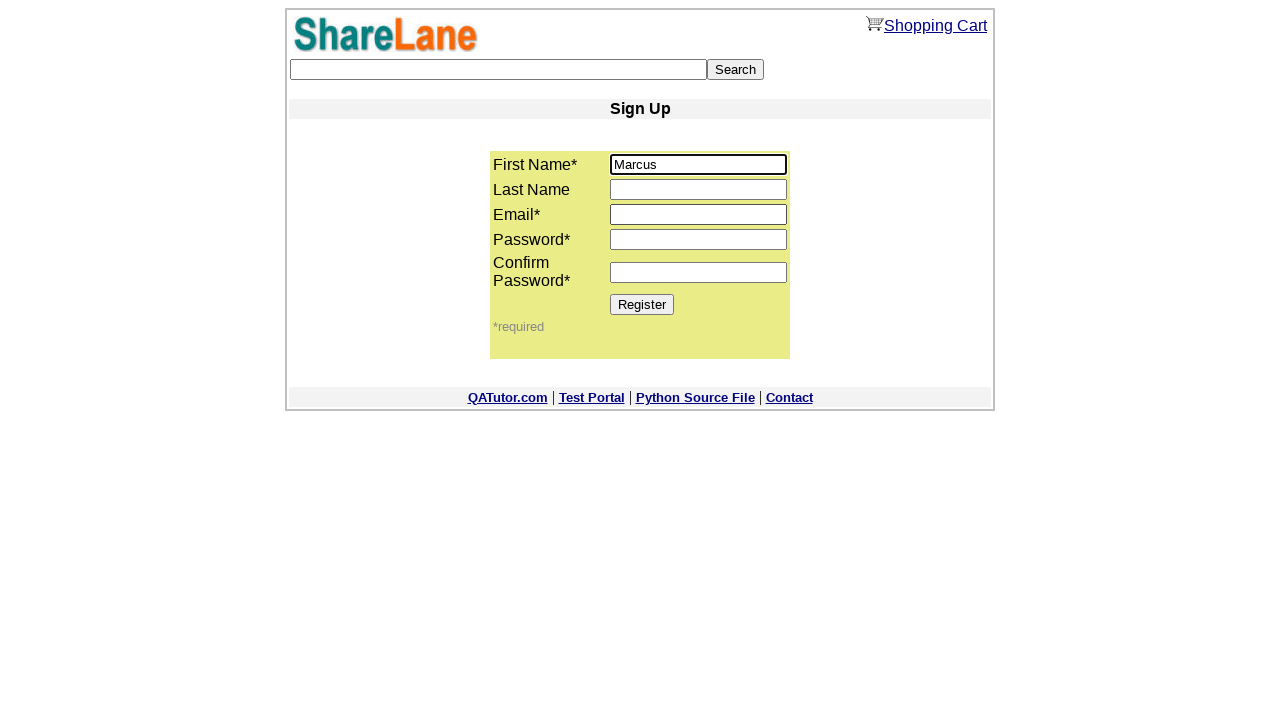

Filled last name field with 'Johnson' on input[name='last_name']
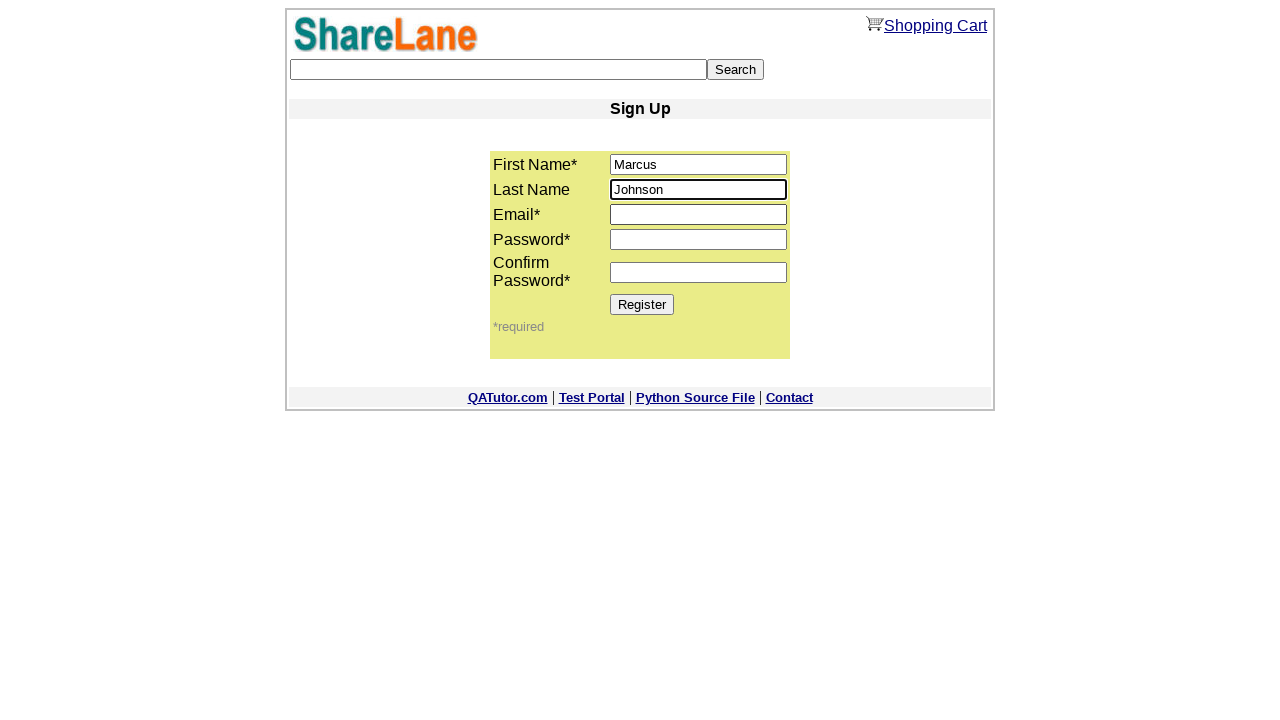

Filled email field with 'marcus.test@example.com' on input[name='email']
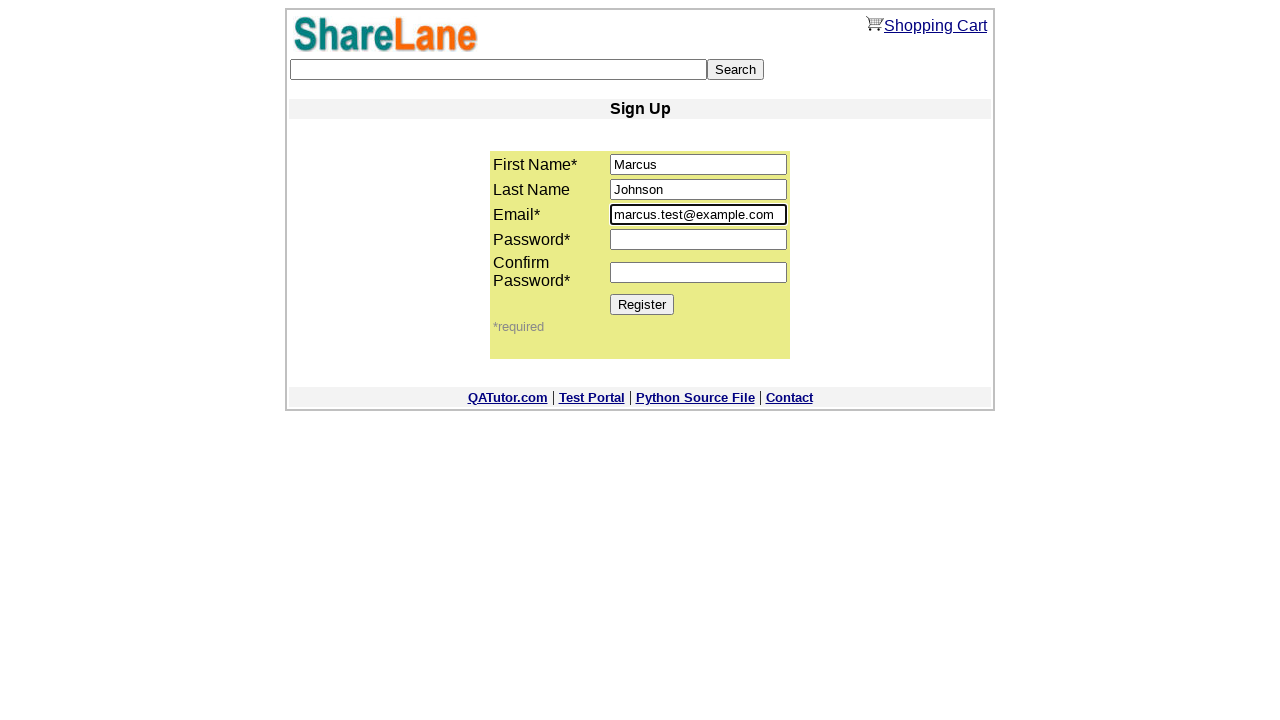

Filled password field with 'SecurePass99' on input[name='password1']
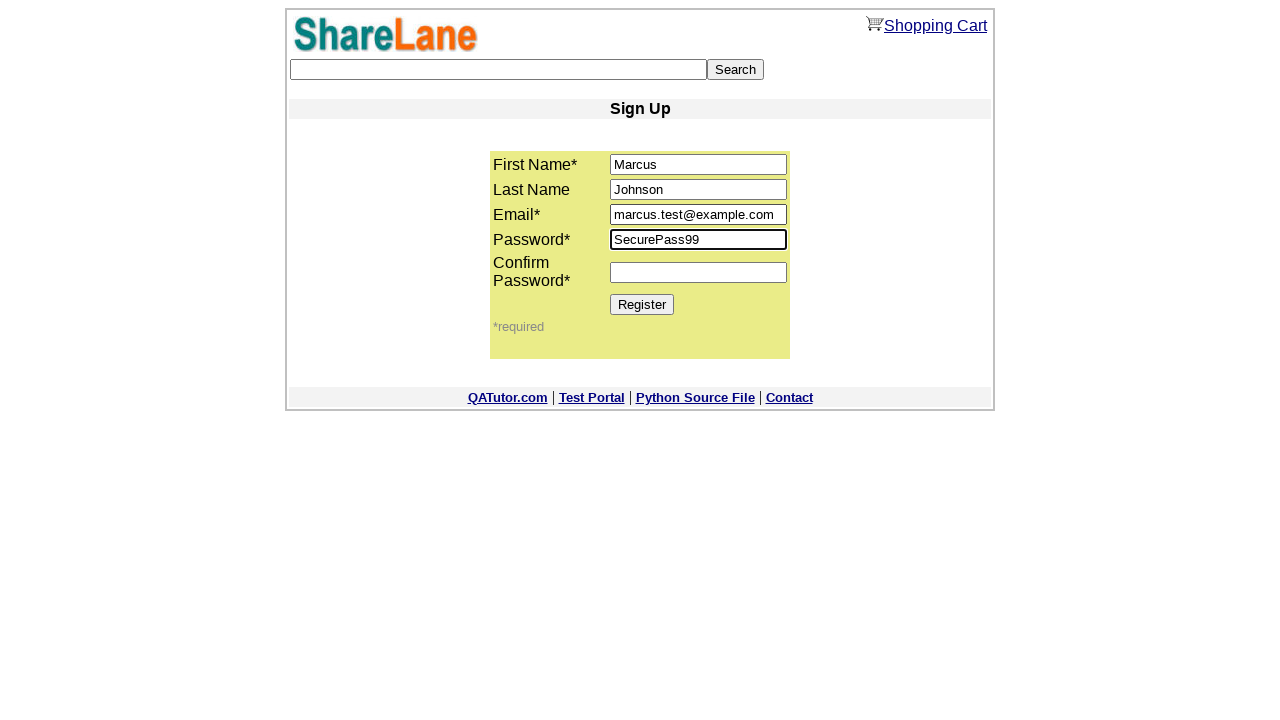

Filled password confirmation field with 'SecurePass99' on input[name='password2']
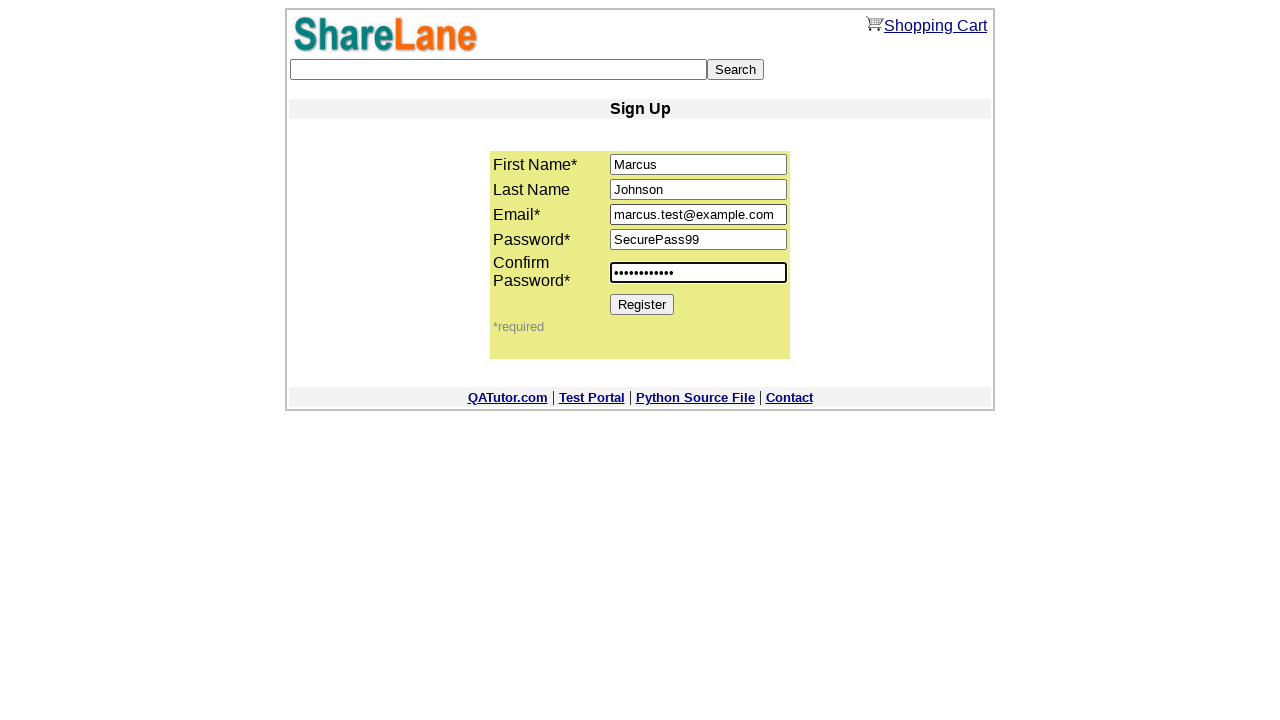

Clicked Register button to submit registration form at (642, 304) on [value='Register']
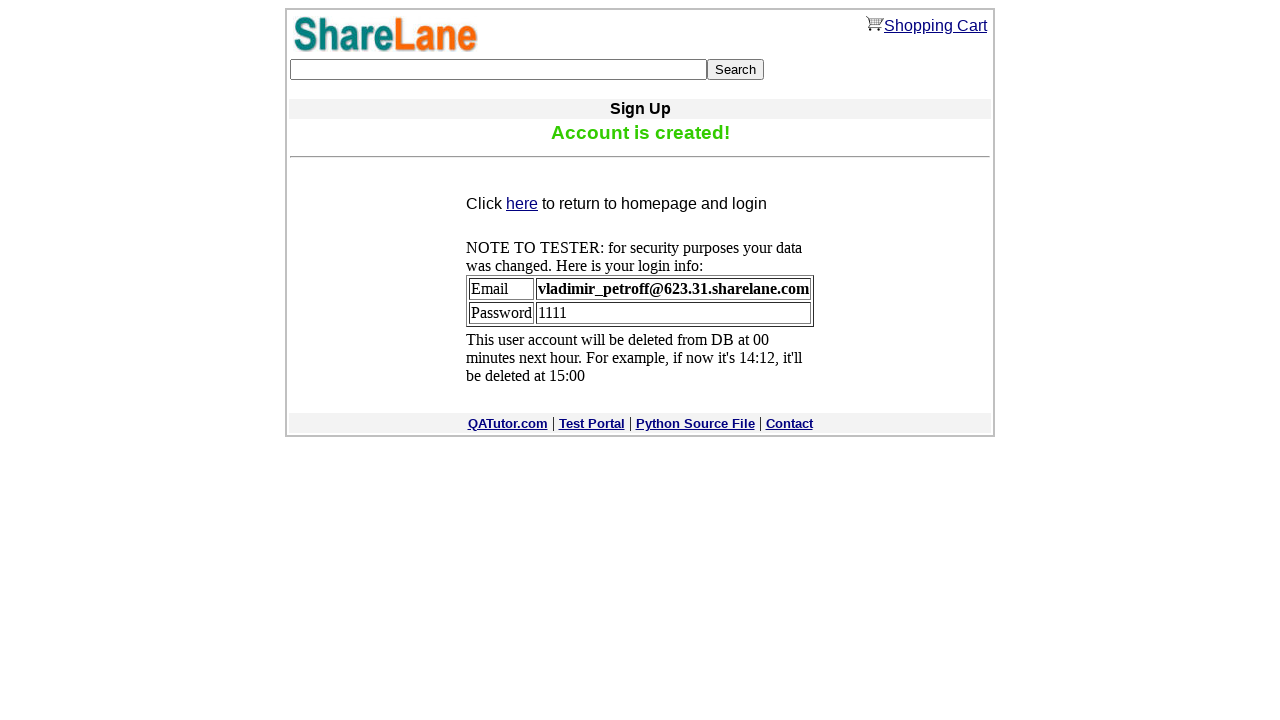

Account creation confirmation message appeared
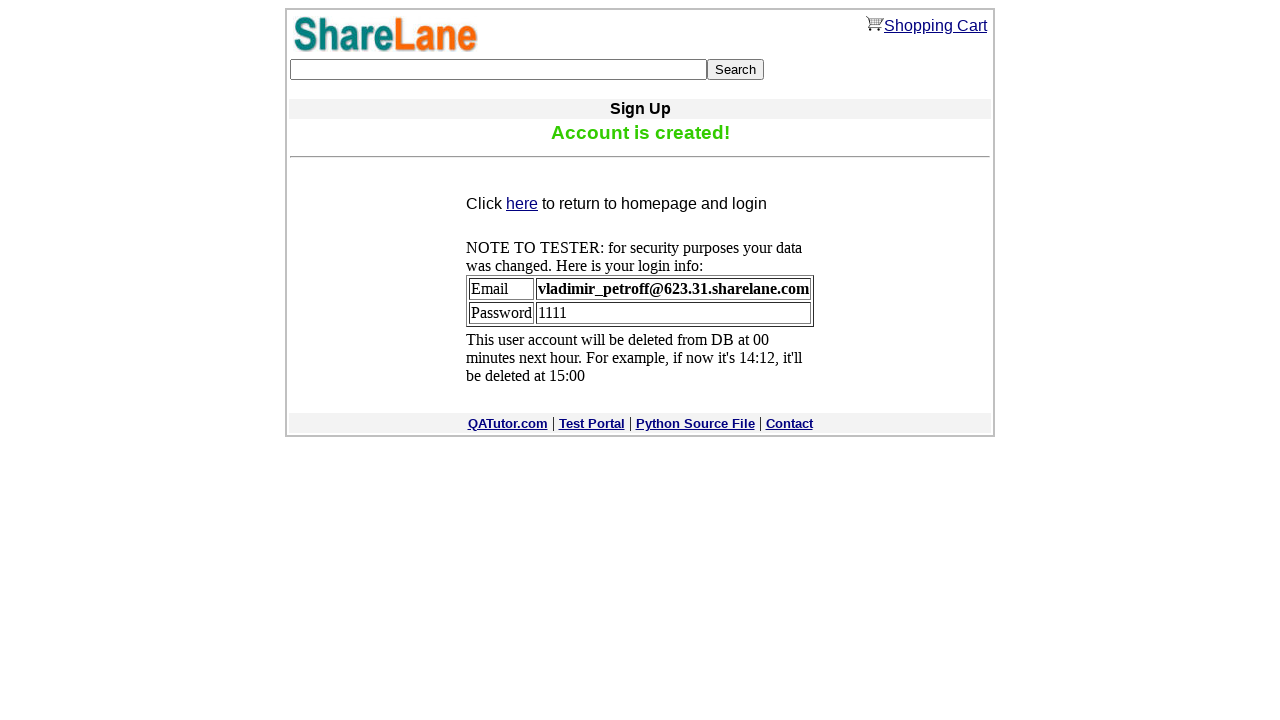

Verified confirmation message displays 'Account is created!'
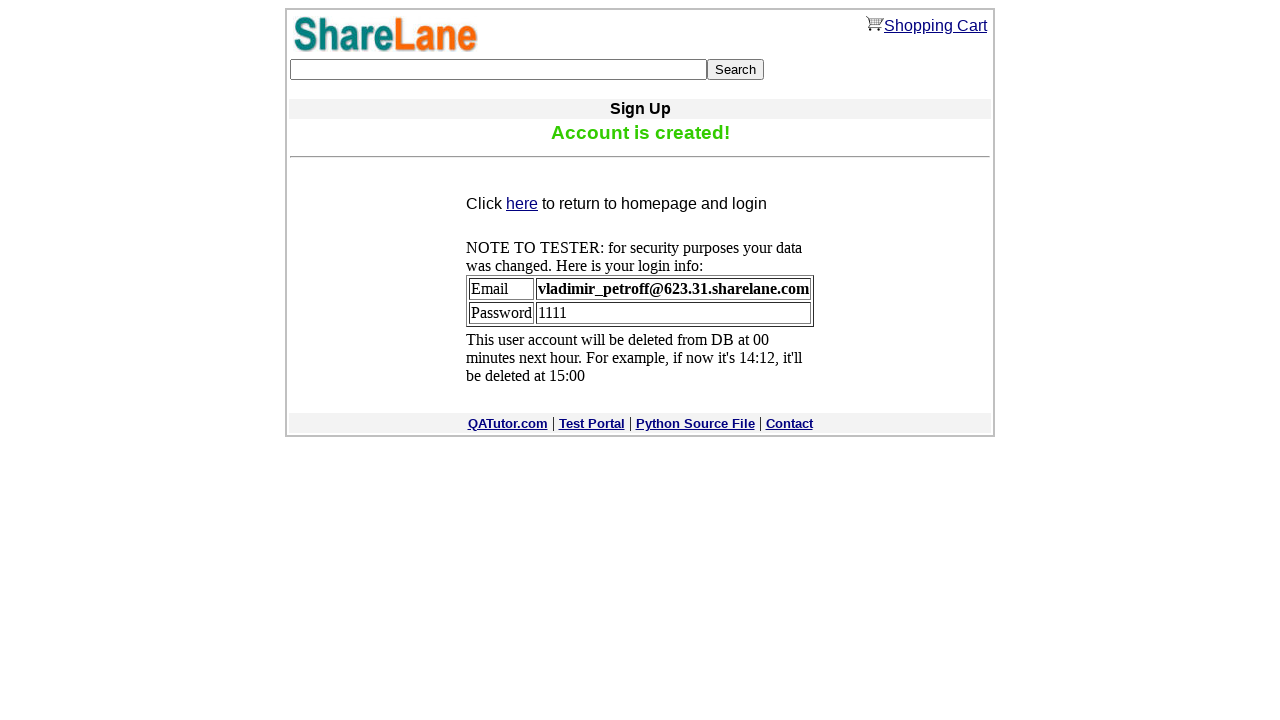

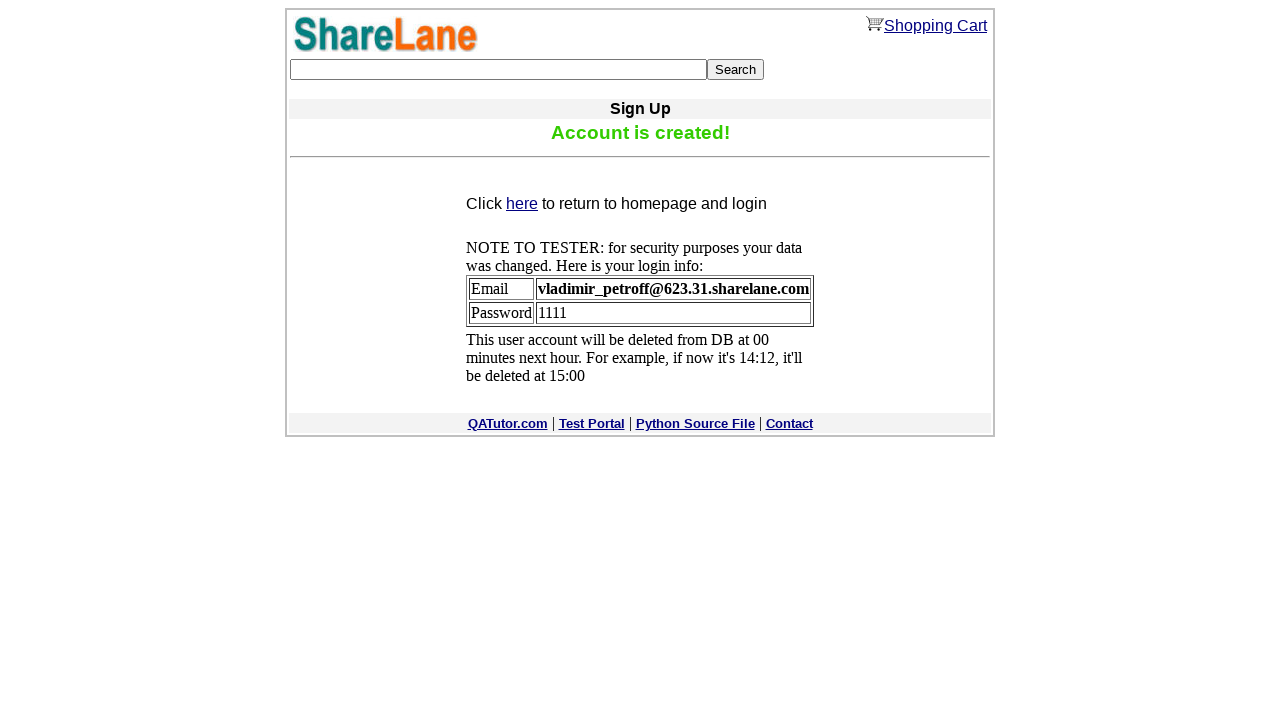